Tests adding and deleting a todo item

Starting URL: https://todomvc.com/examples/react/dist/

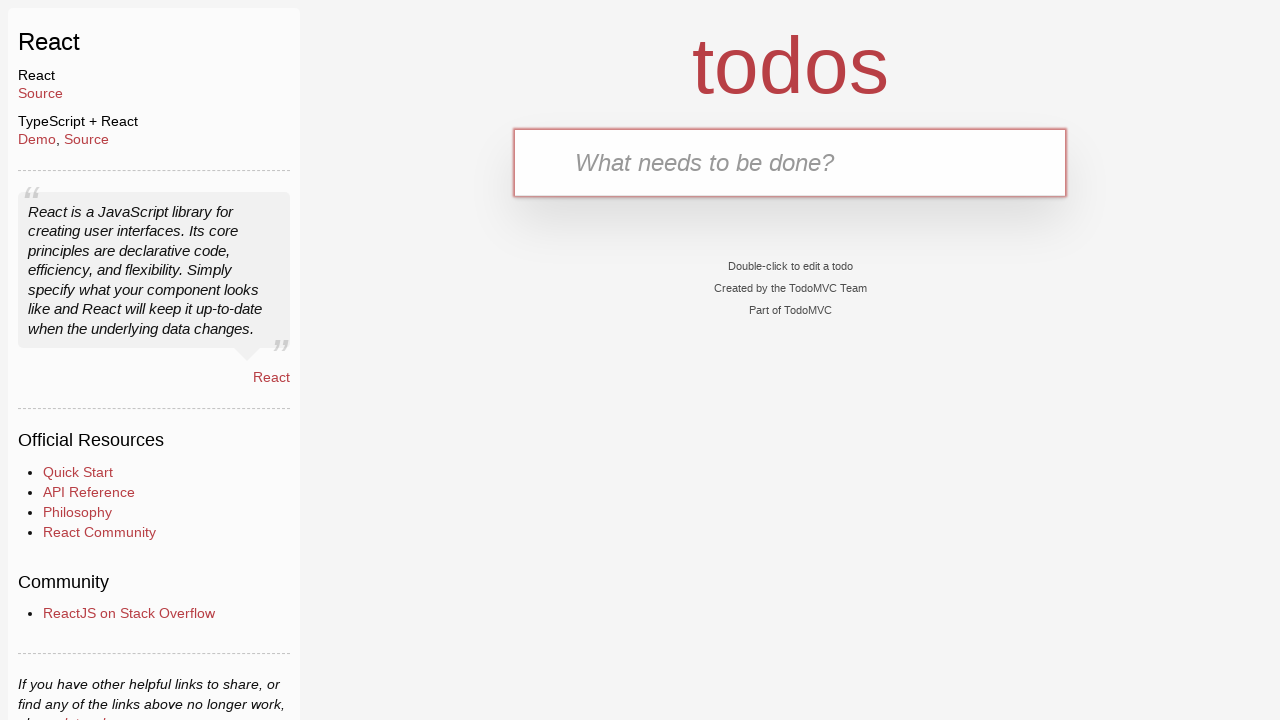

Navigated to TodoMVC React application
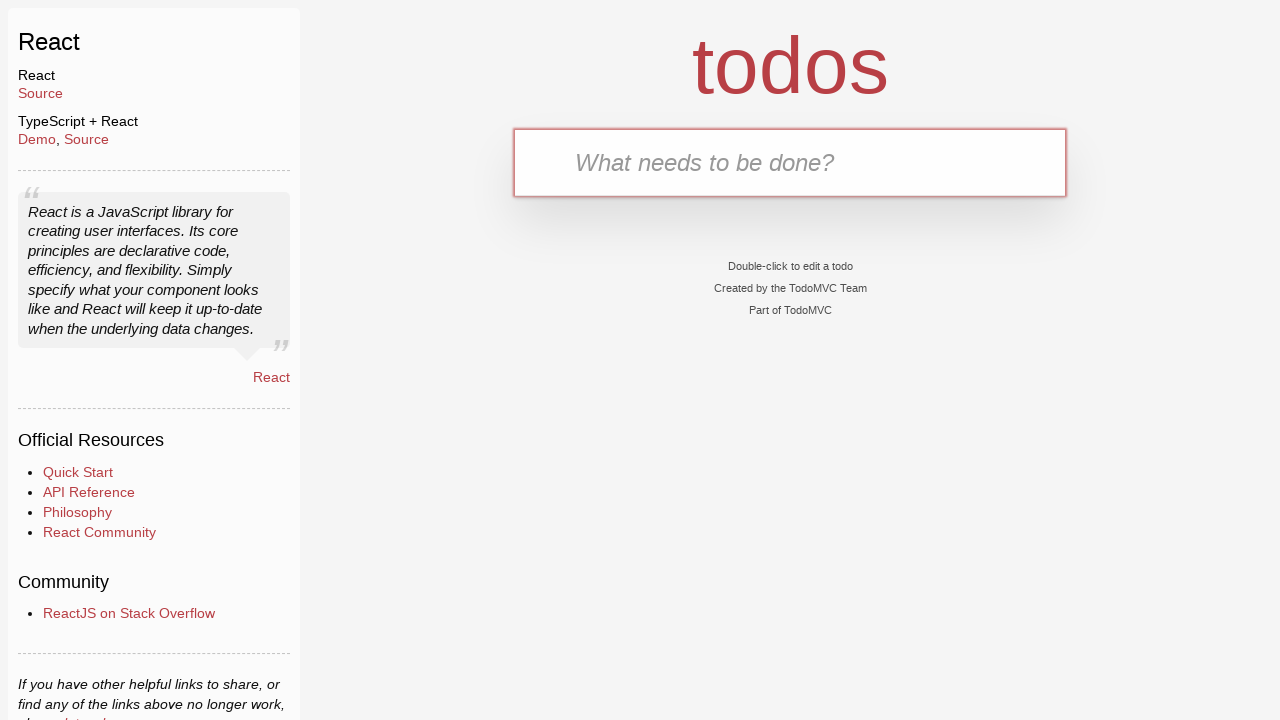

Filled new todo input with 'Task for deletion' on .new-todo
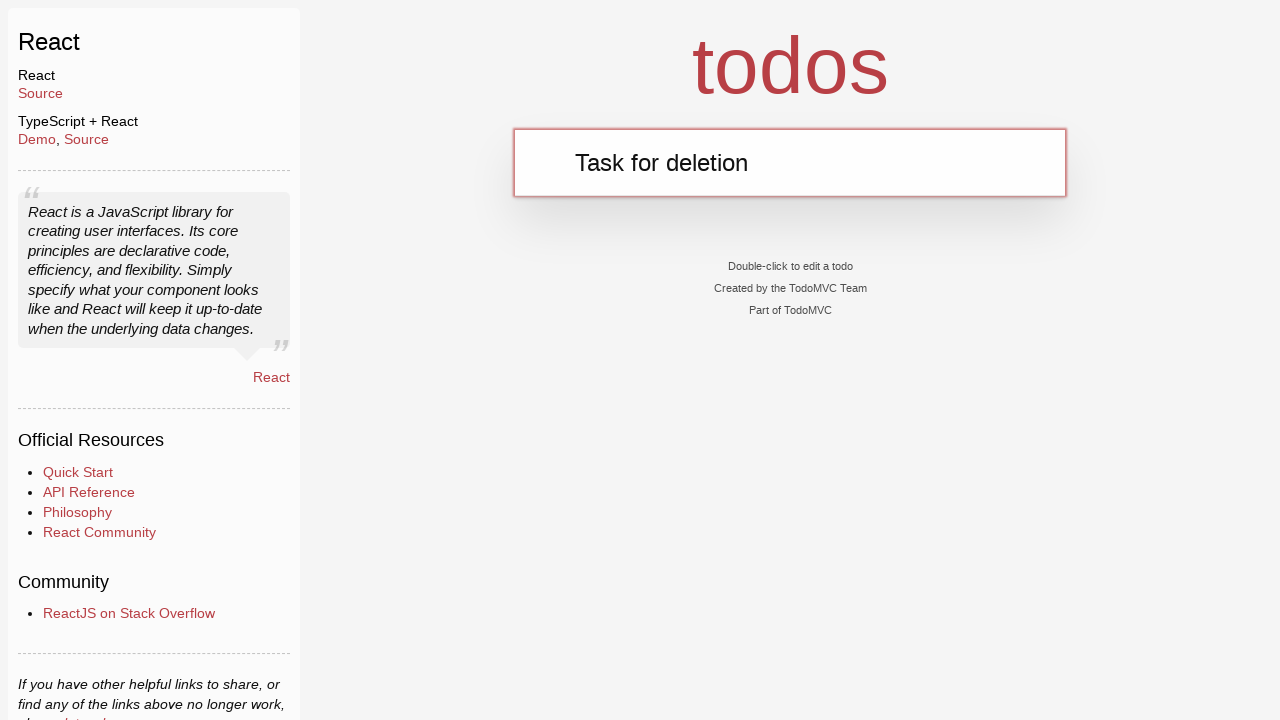

Pressed Enter to create the todo item on .new-todo
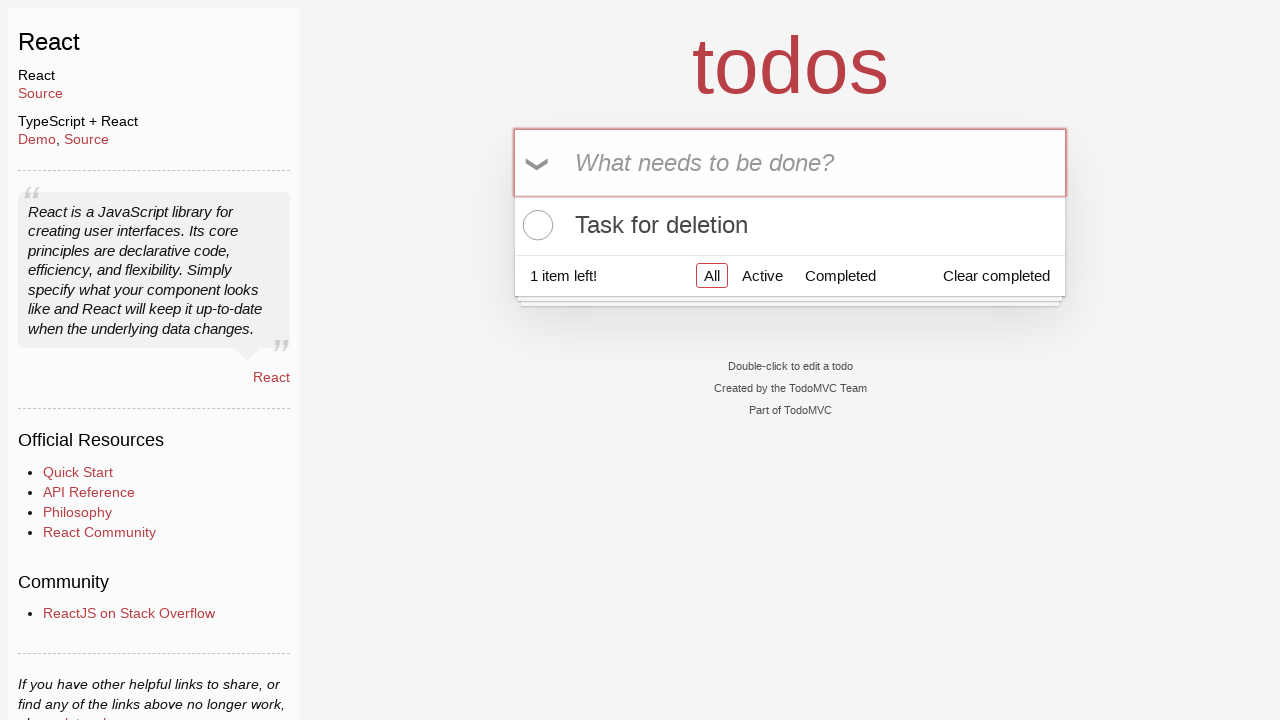

Todo item appeared in the list
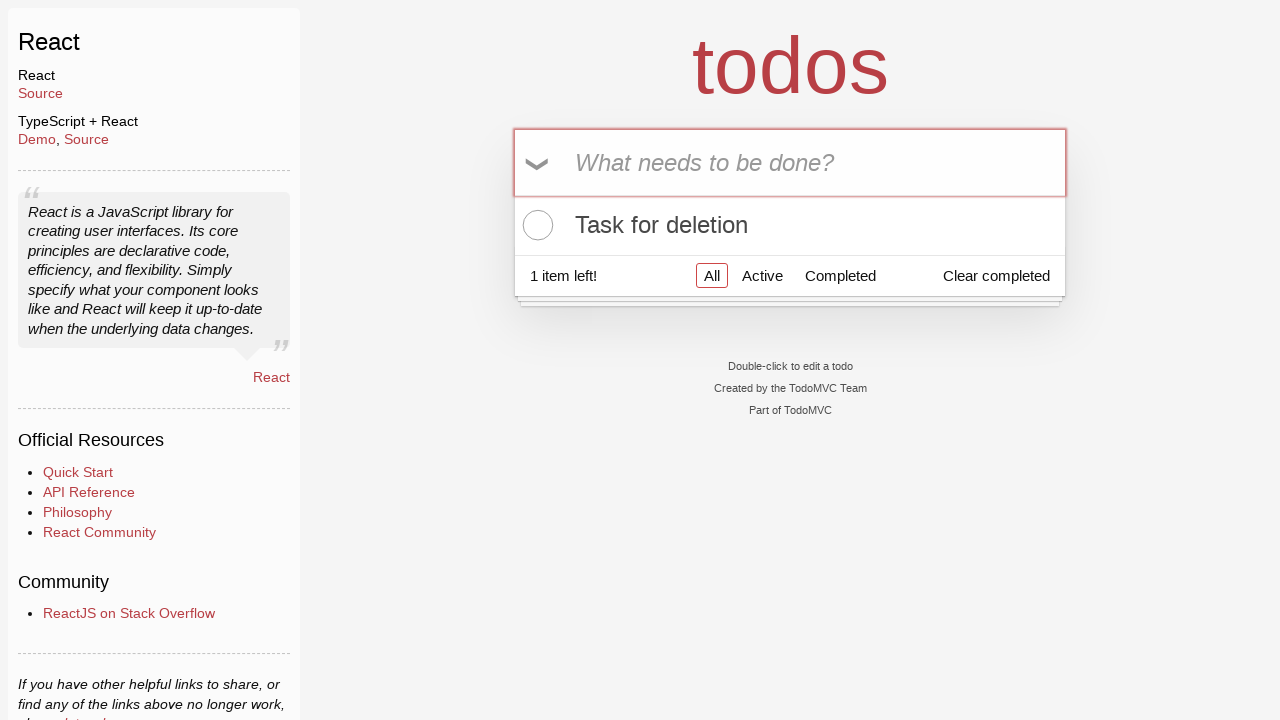

Hovered over the todo item to reveal delete button at (790, 225) on .todo-list li:first-child
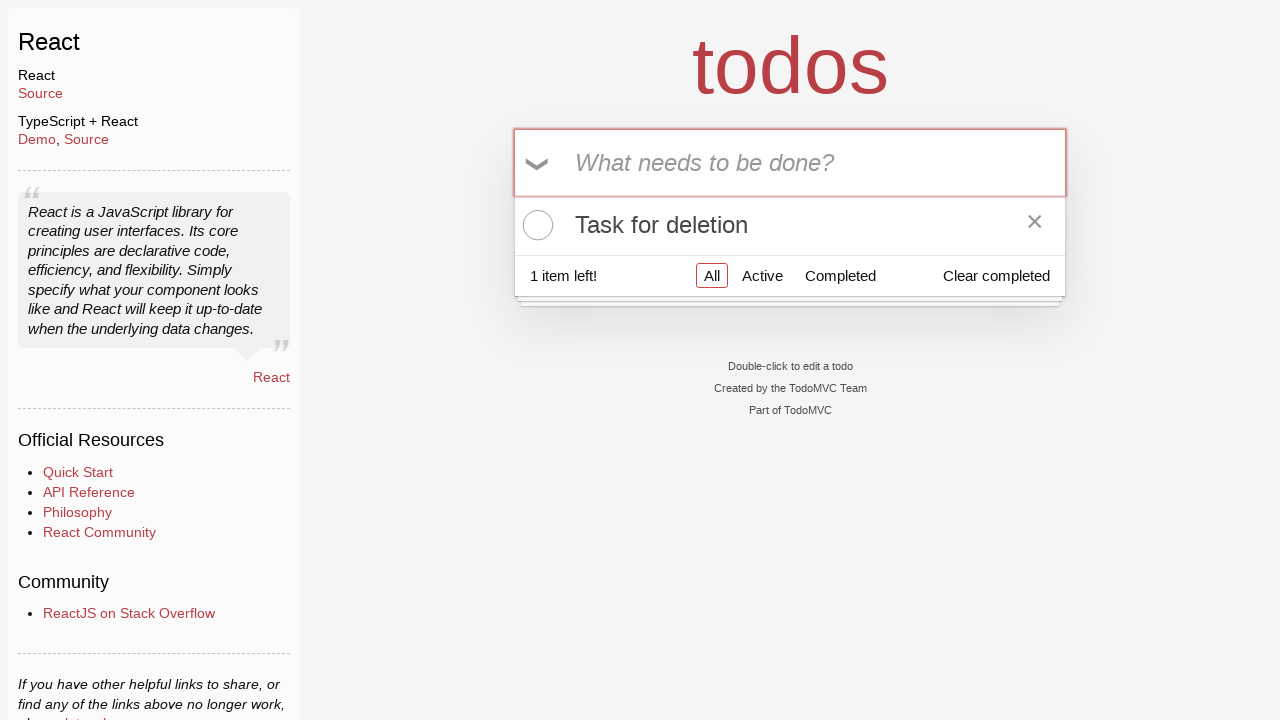

Clicked the delete button to remove the todo item at (1035, 225) on .todo-list li:first-child .destroy
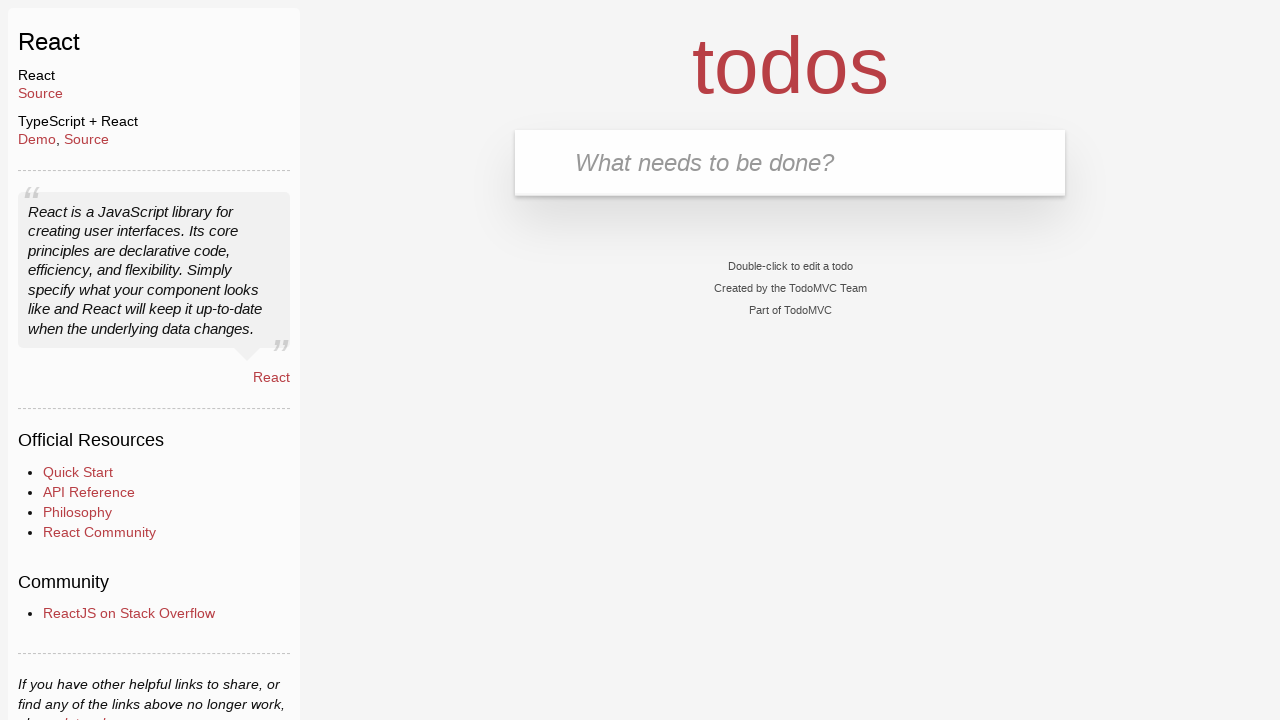

Verified that the todo list is now empty
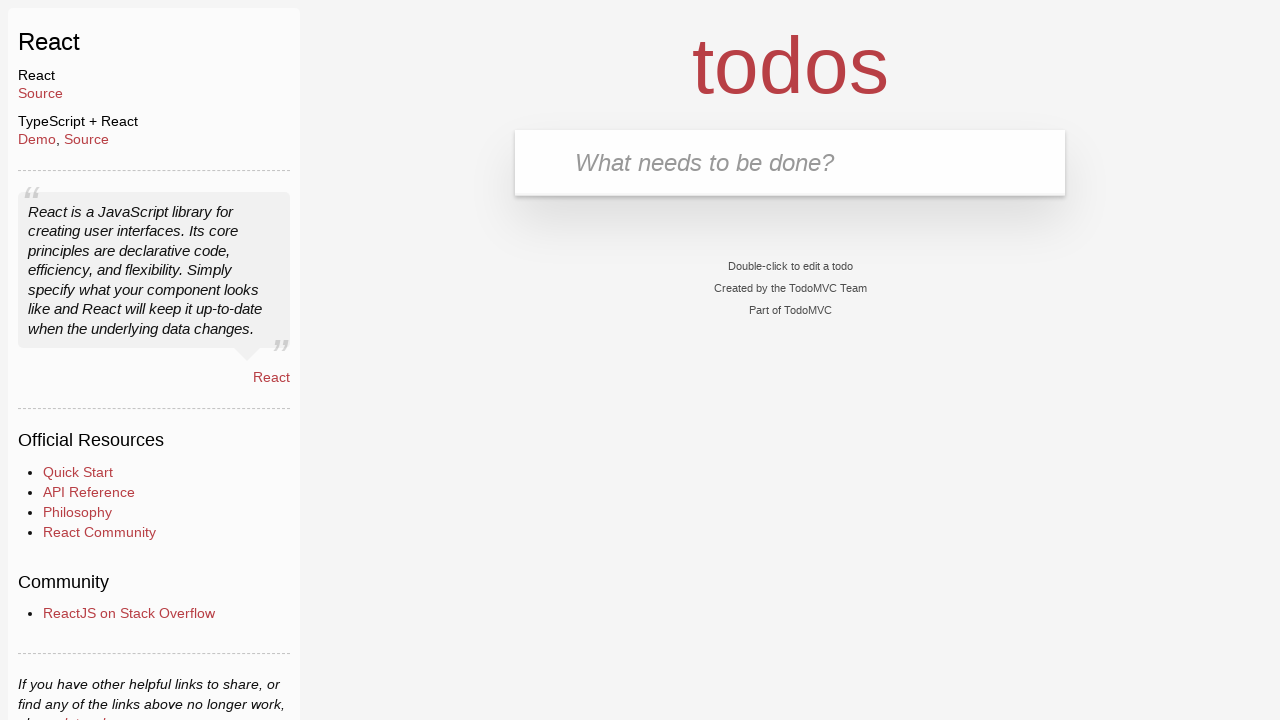

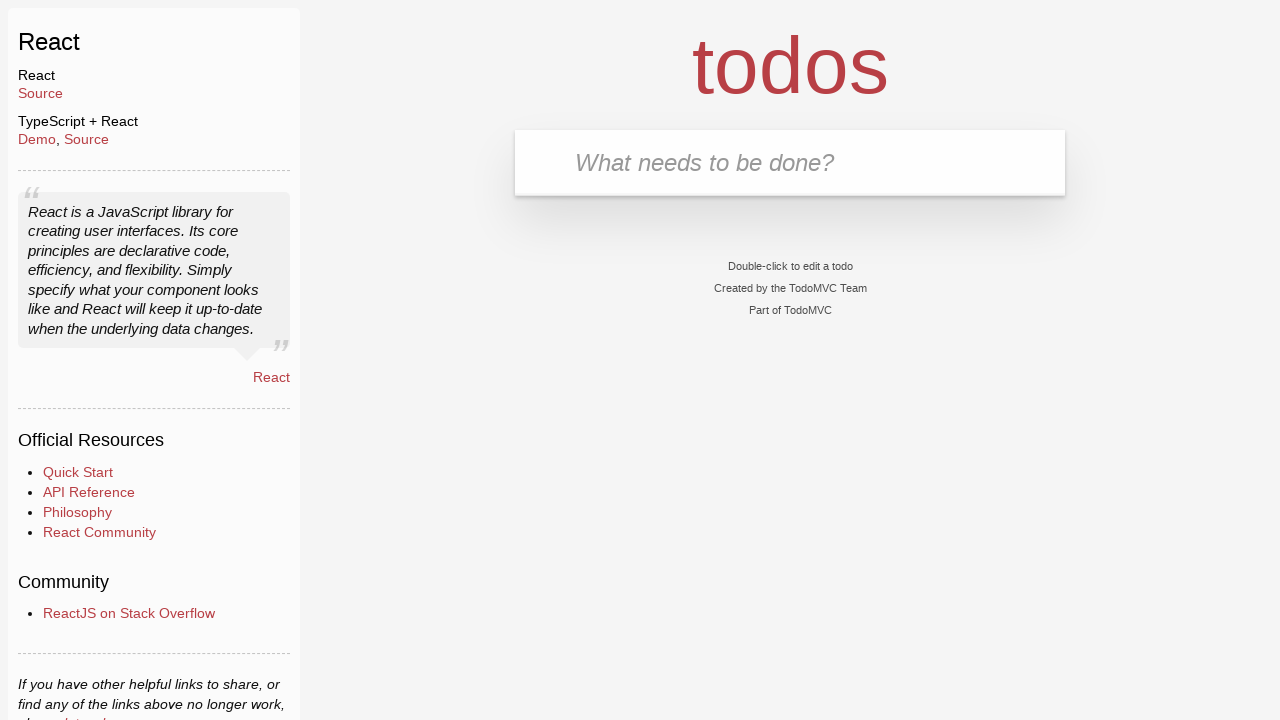